Navigates to Yandex Taxi website and attempts to click on a CAPTCHA verification checkbox labeled "I'm not a robot"

Starting URL: https://taxi.yandex.ru/ru_ru/

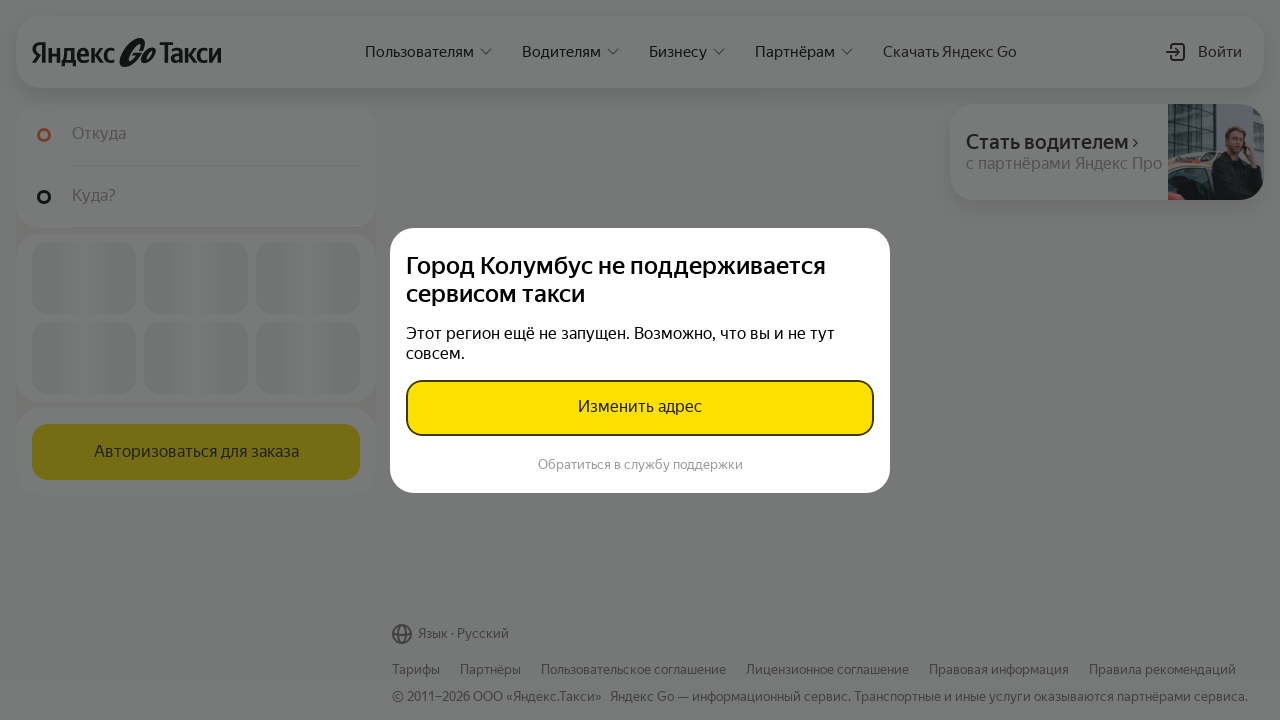

Navigated to Yandex Taxi website
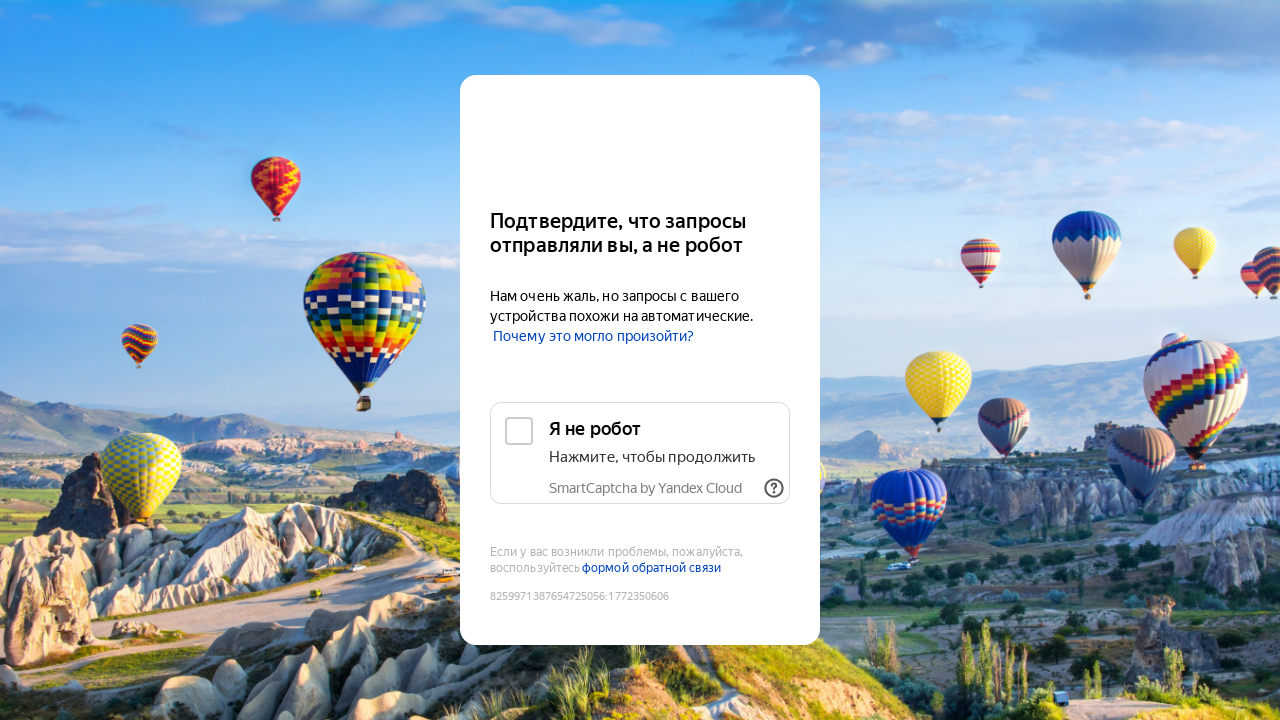

Clicked on 'I'm not a robot' CAPTCHA verification checkbox at (640, 453) on internal:label="\u042f \u043d\u0435 \u0440\u043e\u0431\u043e\u0442"i
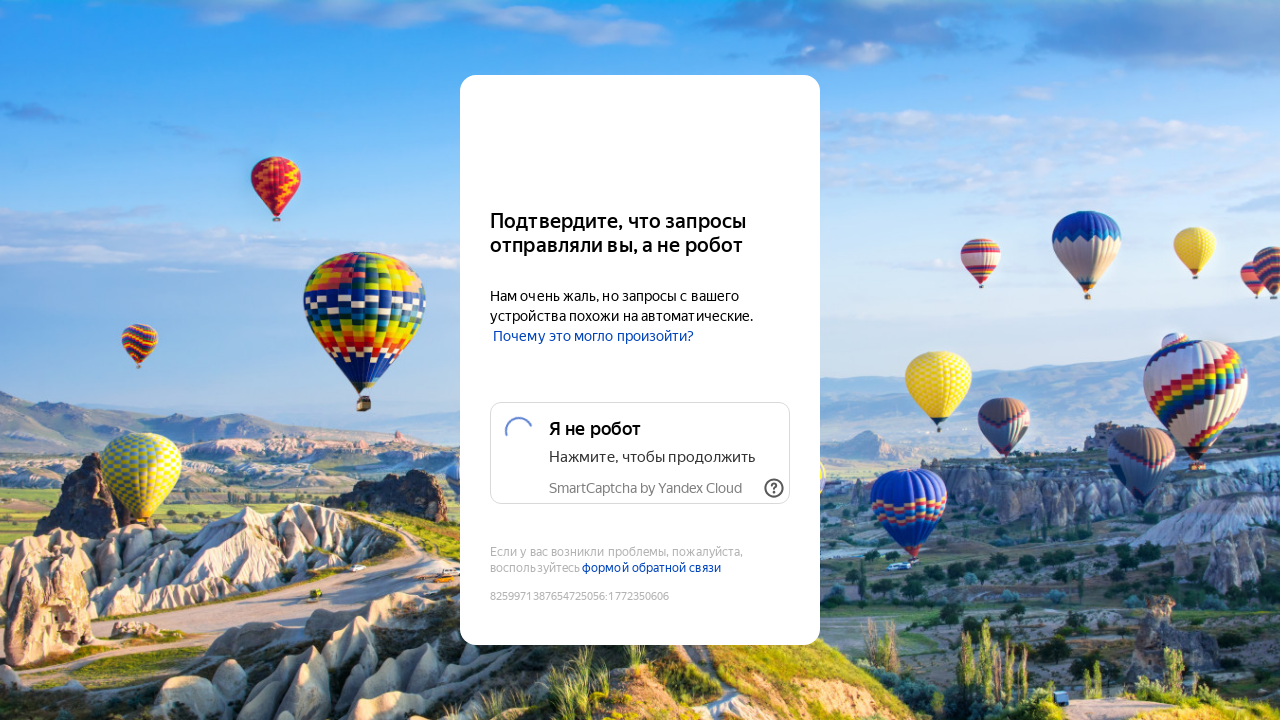

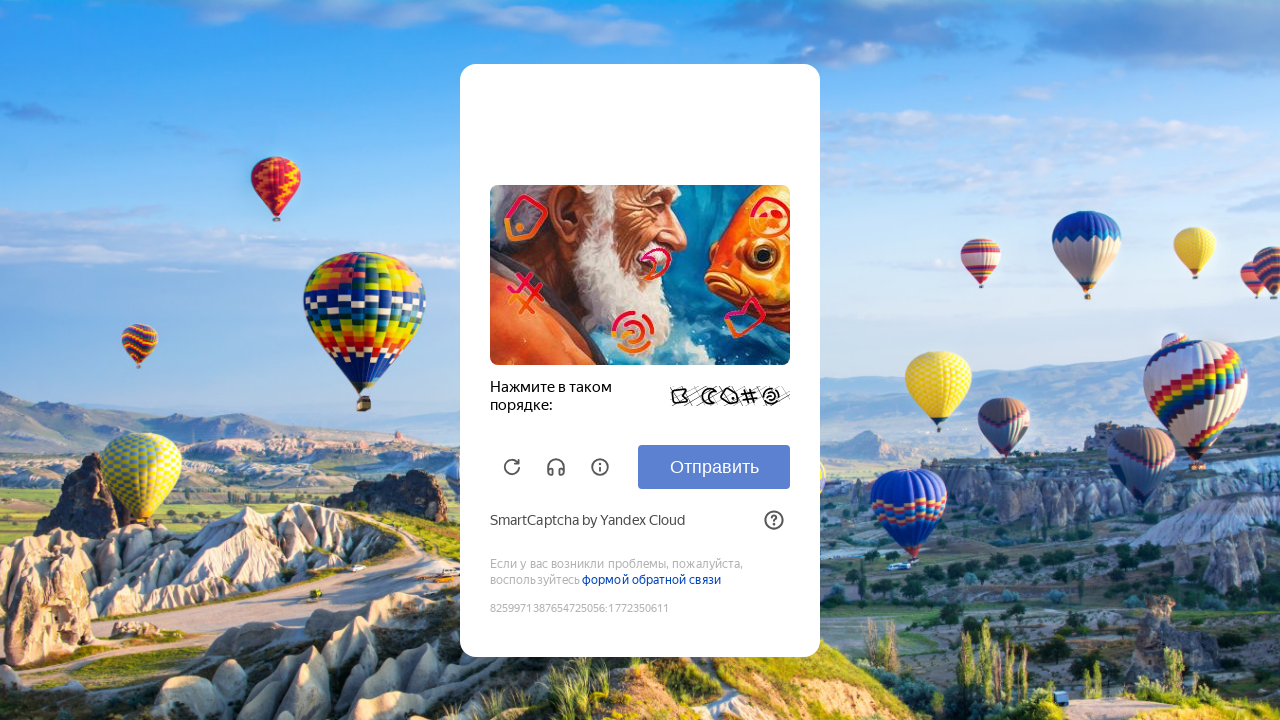